Tests radio button functionality by clicking on Hockey, Football, and Red radio buttons and verifying they become selected after clicking.

Starting URL: https://practice.cydeo.com/radio_buttons

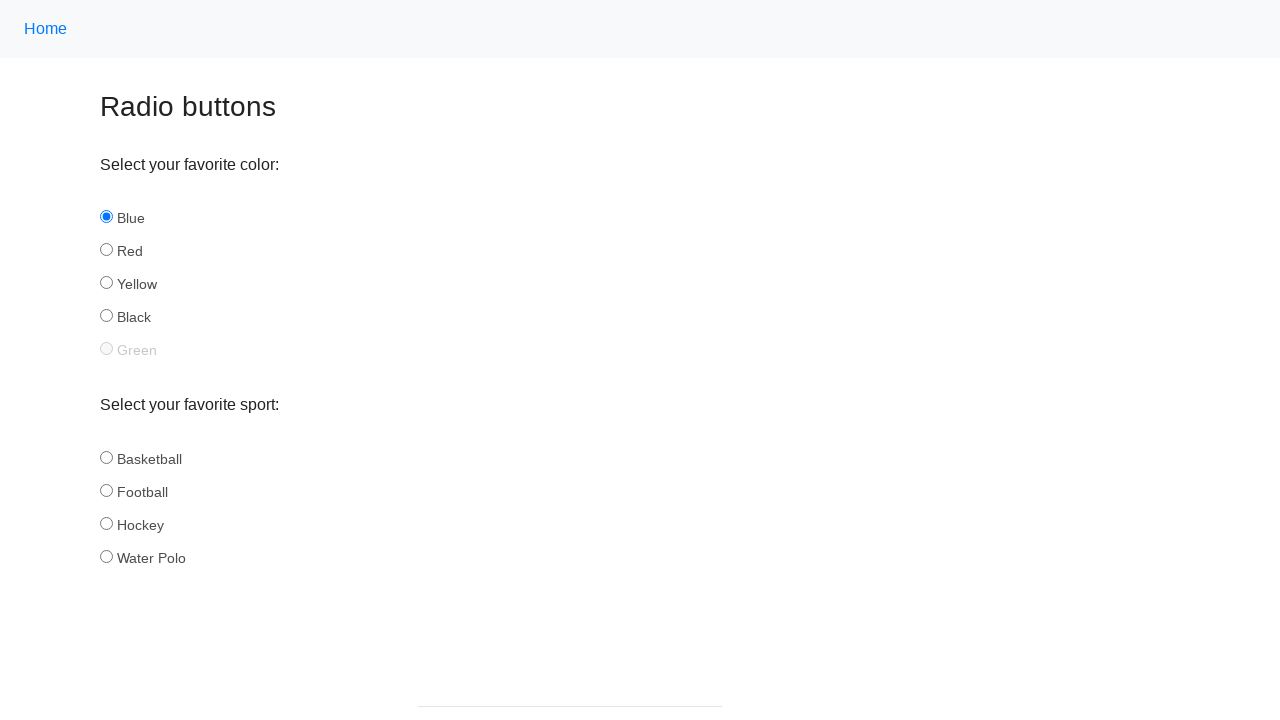

Clicked Hockey radio button at (106, 523) on #hockey
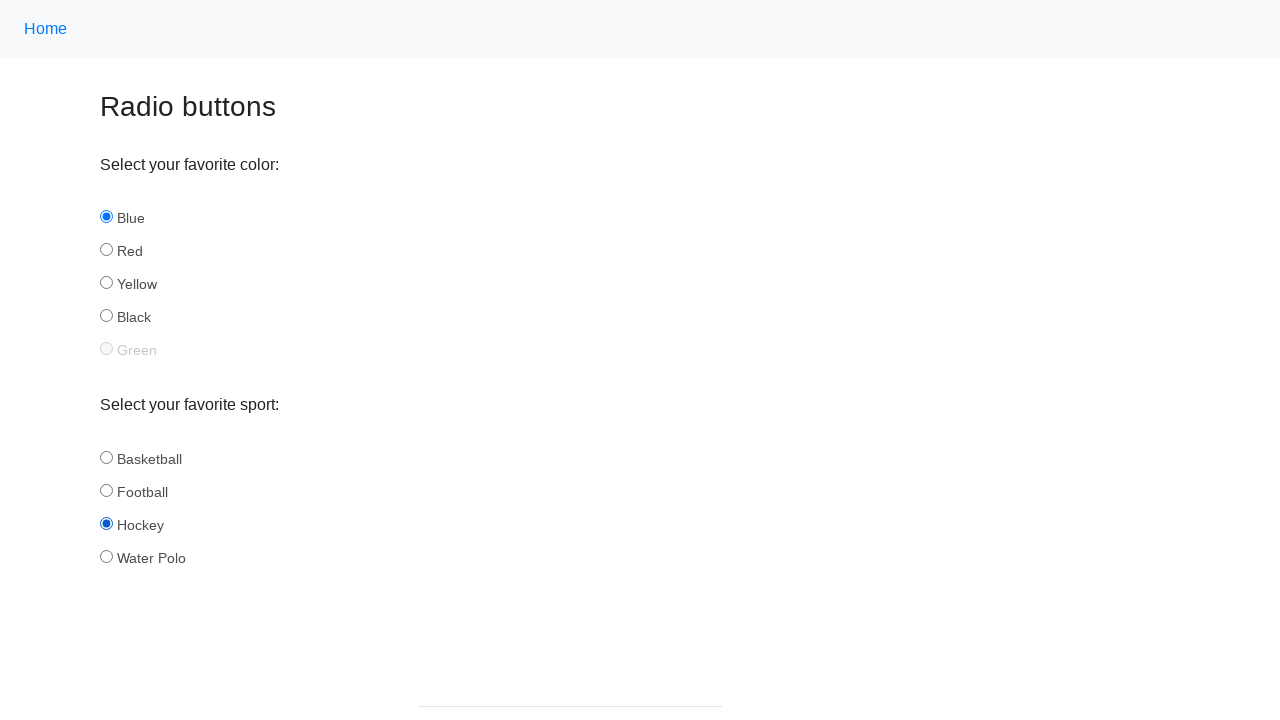

Verified Hockey radio button is selected
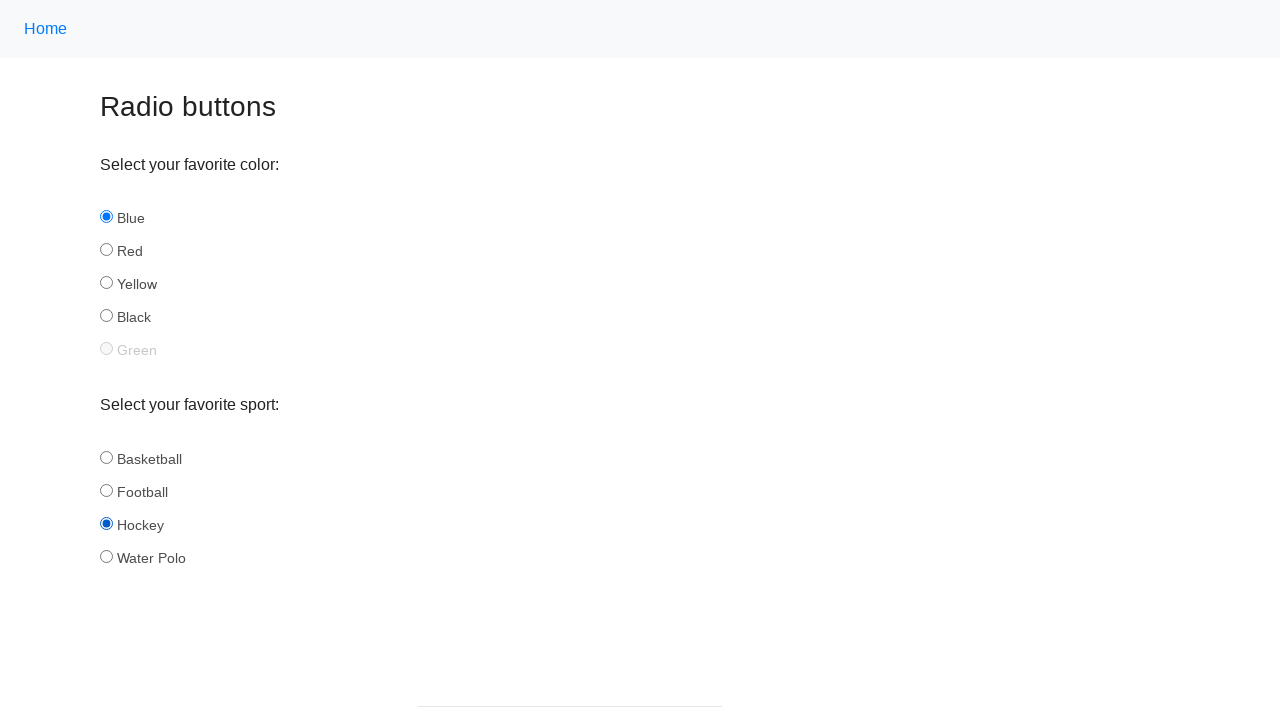

Clicked Football radio button at (106, 490) on #football
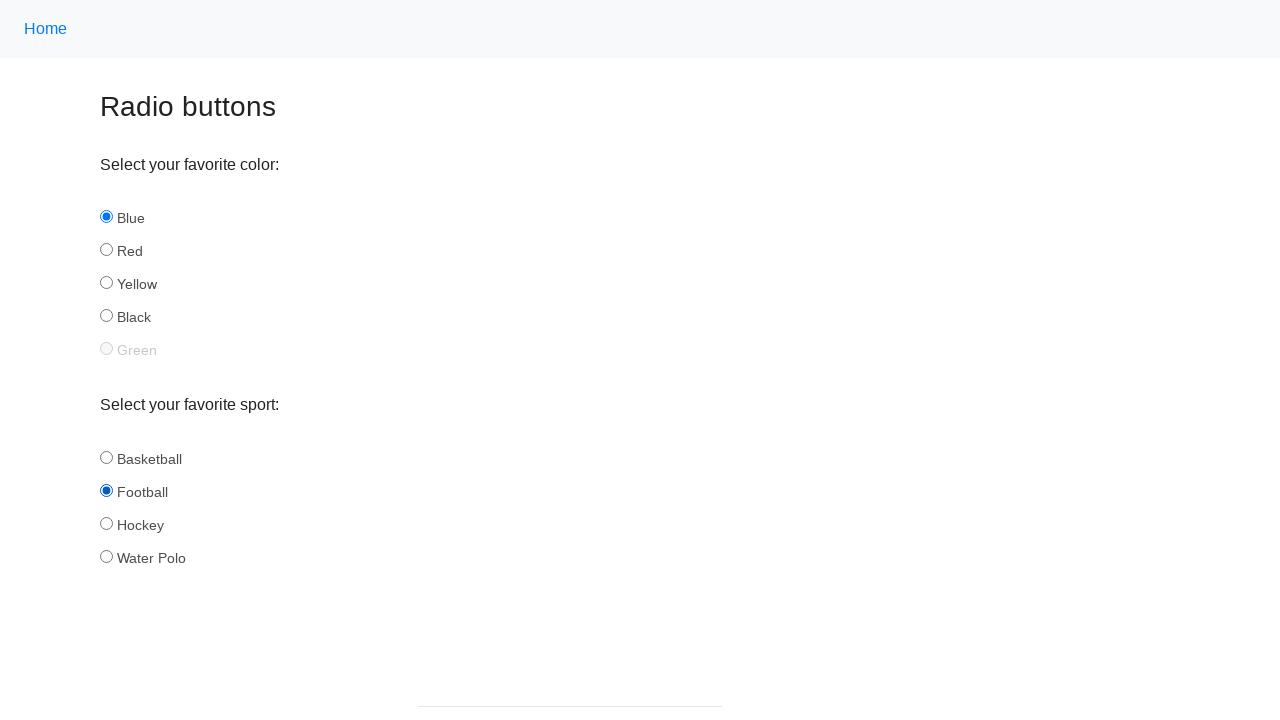

Verified Football radio button is selected
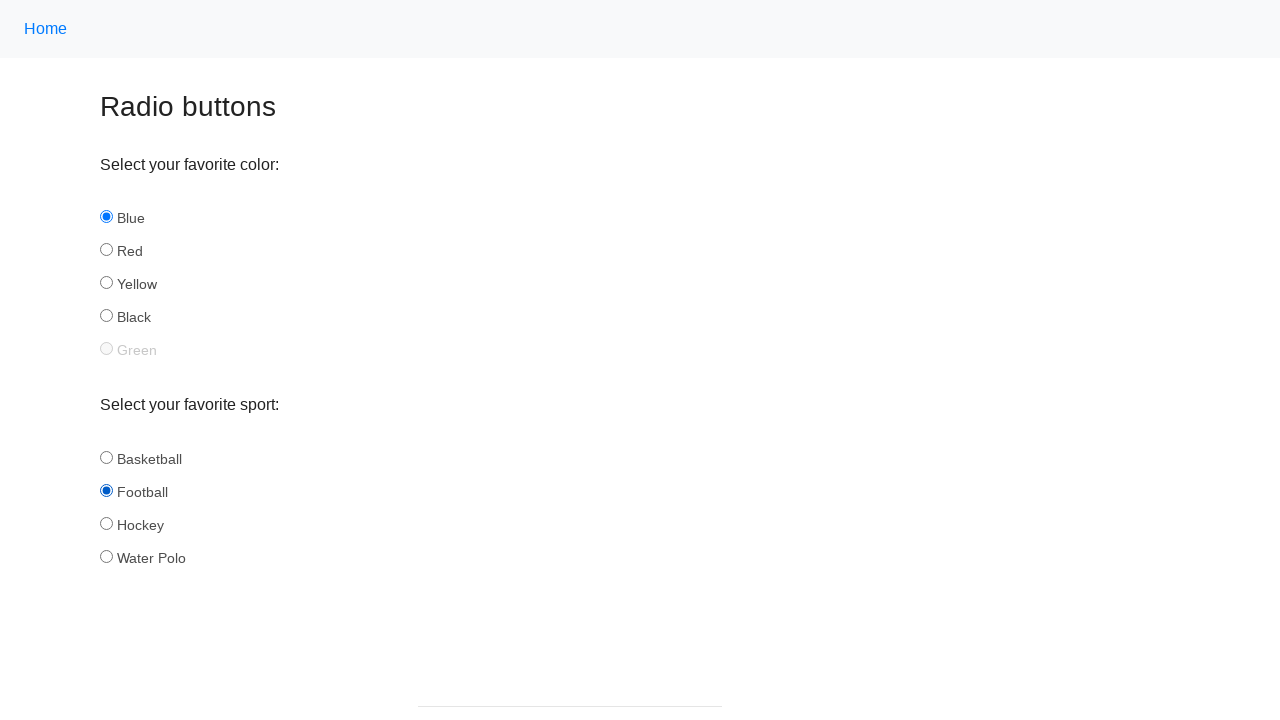

Clicked Red radio button at (106, 250) on #red
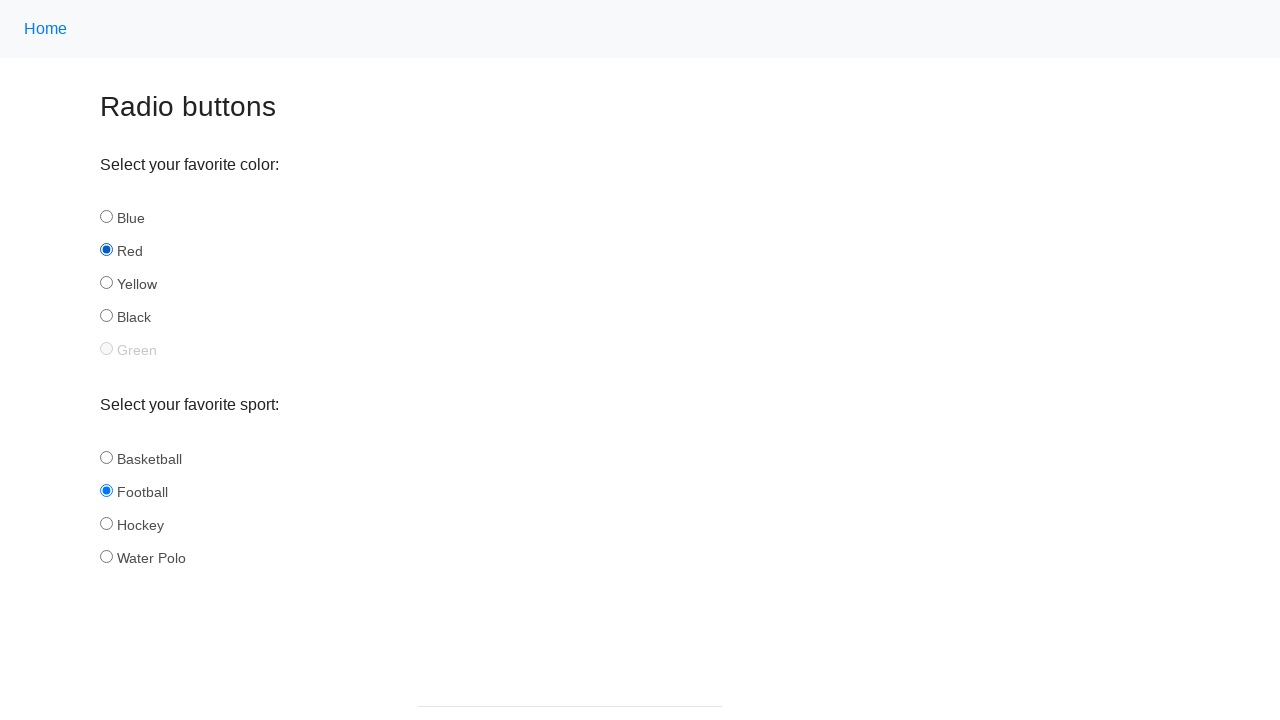

Verified Red radio button is selected
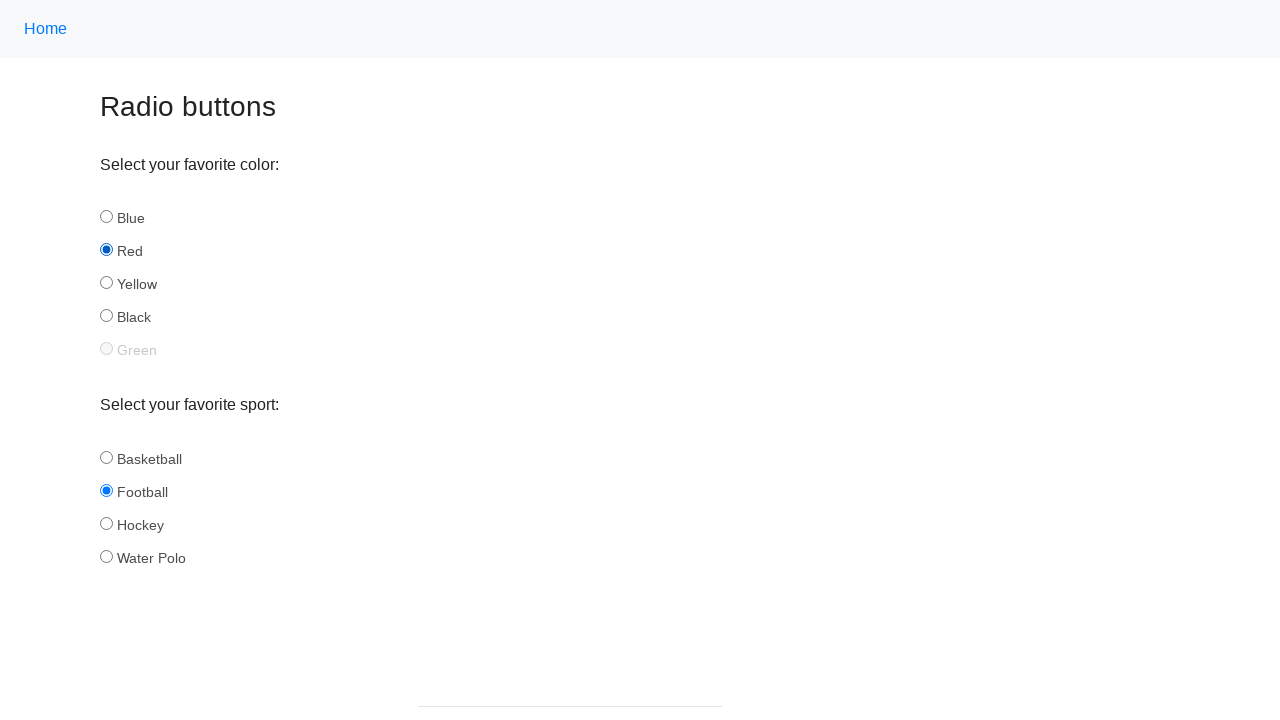

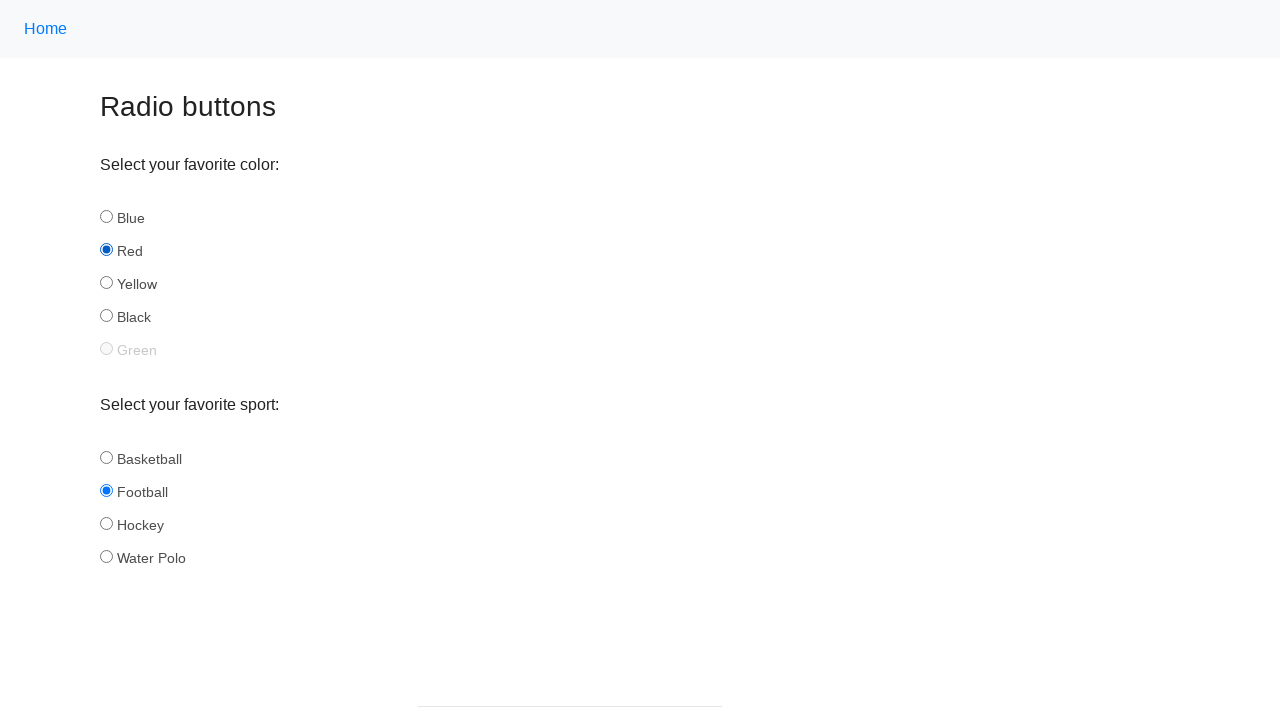